Tests that edits are saved when the input loses focus (blur event)

Starting URL: https://demo.playwright.dev/todomvc

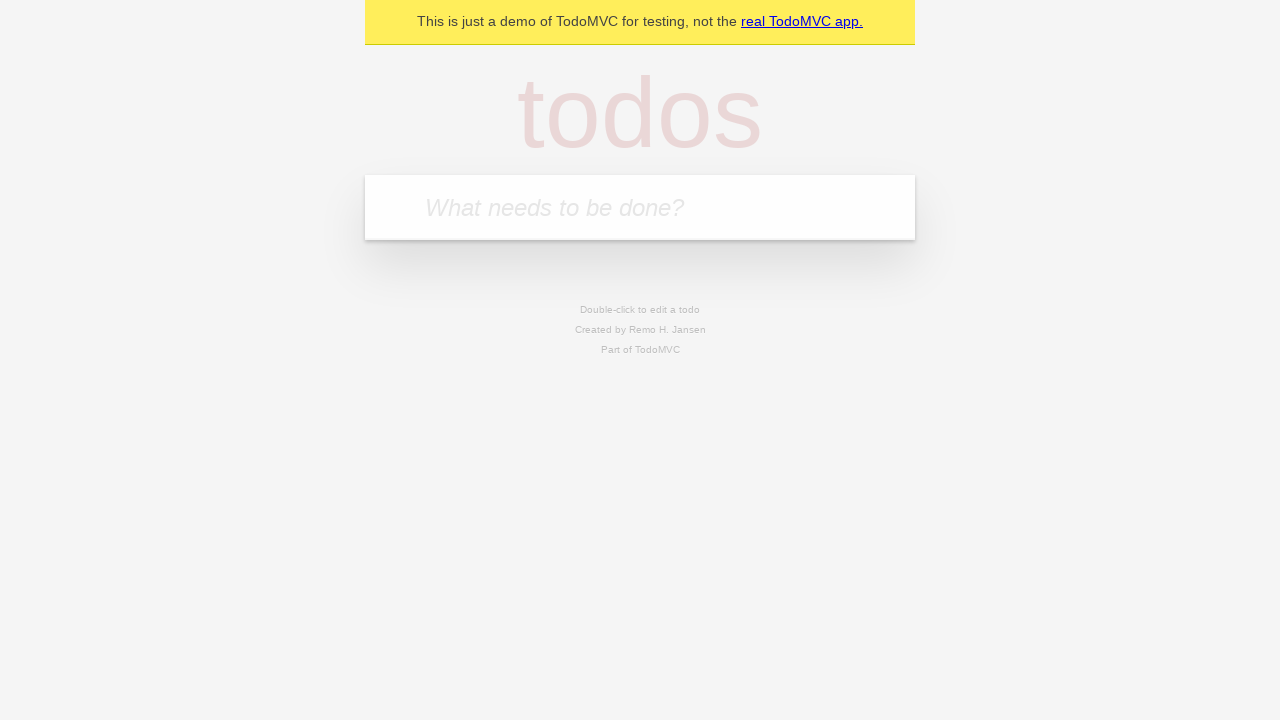

Filled todo input with 'buy some cheese' on internal:attr=[placeholder="What needs to be done?"i]
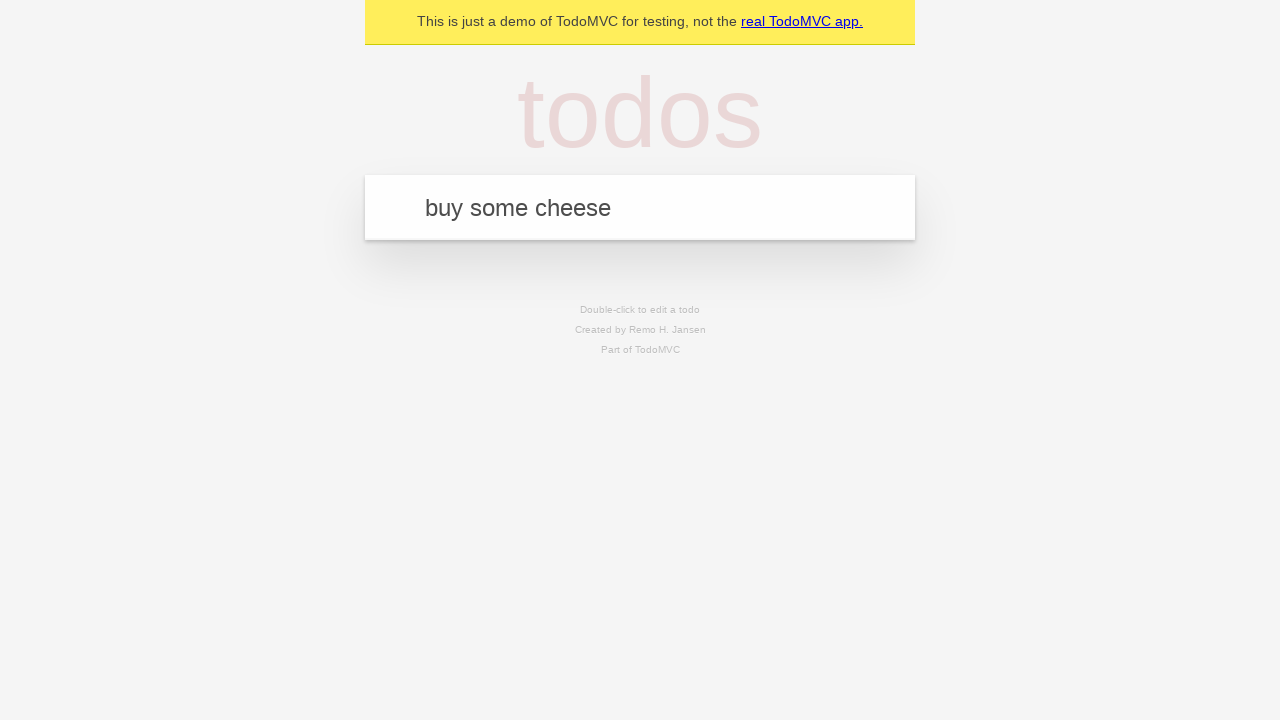

Pressed Enter to add first todo on internal:attr=[placeholder="What needs to be done?"i]
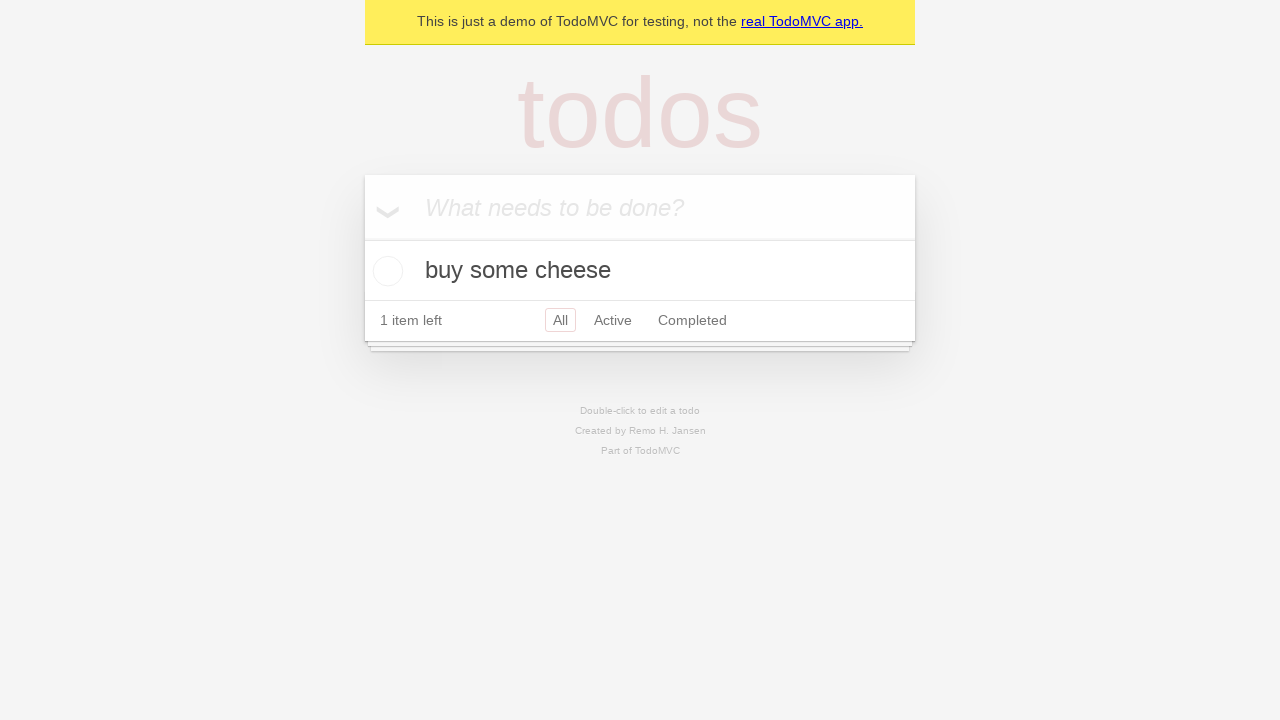

Filled todo input with 'feed the cat' on internal:attr=[placeholder="What needs to be done?"i]
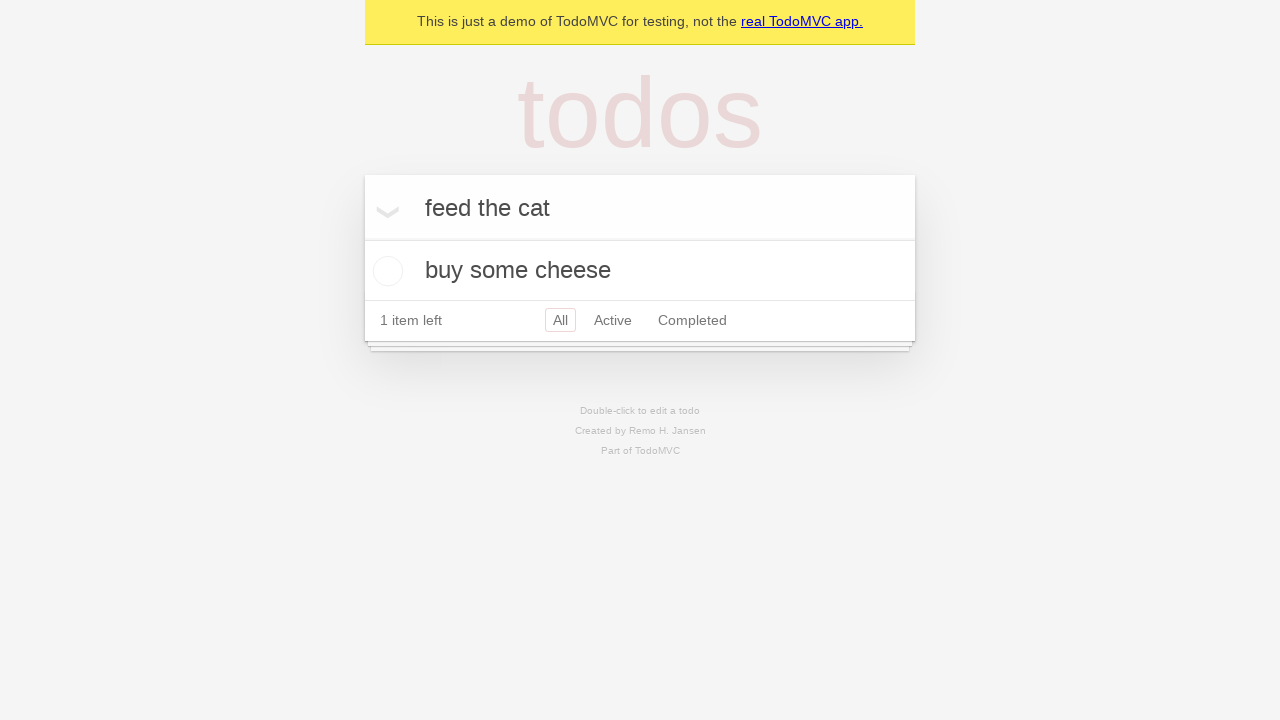

Pressed Enter to add second todo on internal:attr=[placeholder="What needs to be done?"i]
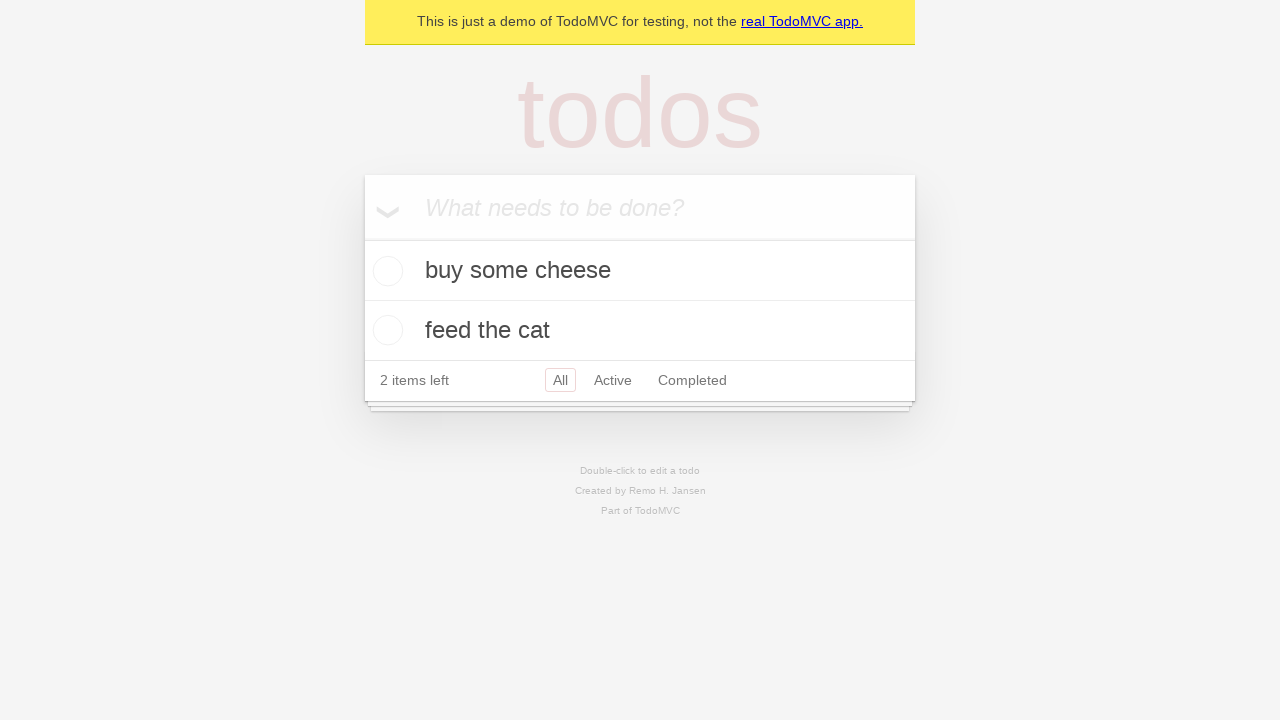

Filled todo input with 'book a doctors appointment' on internal:attr=[placeholder="What needs to be done?"i]
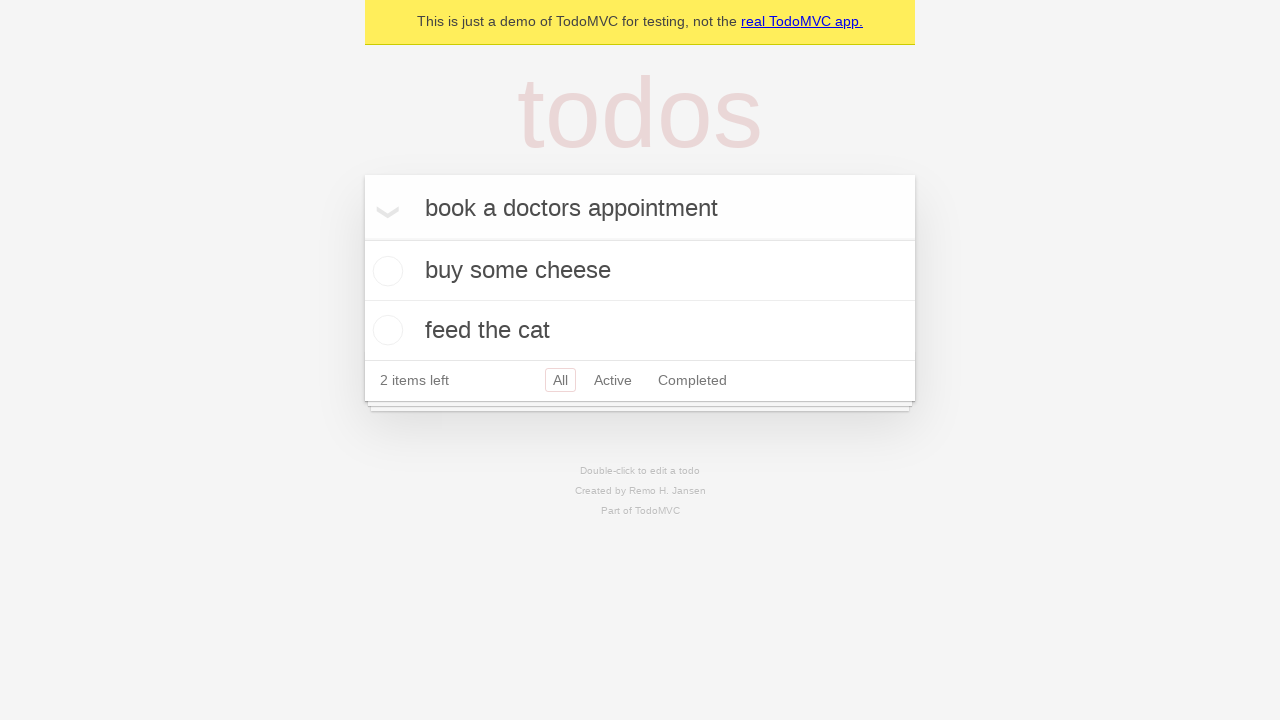

Pressed Enter to add third todo on internal:attr=[placeholder="What needs to be done?"i]
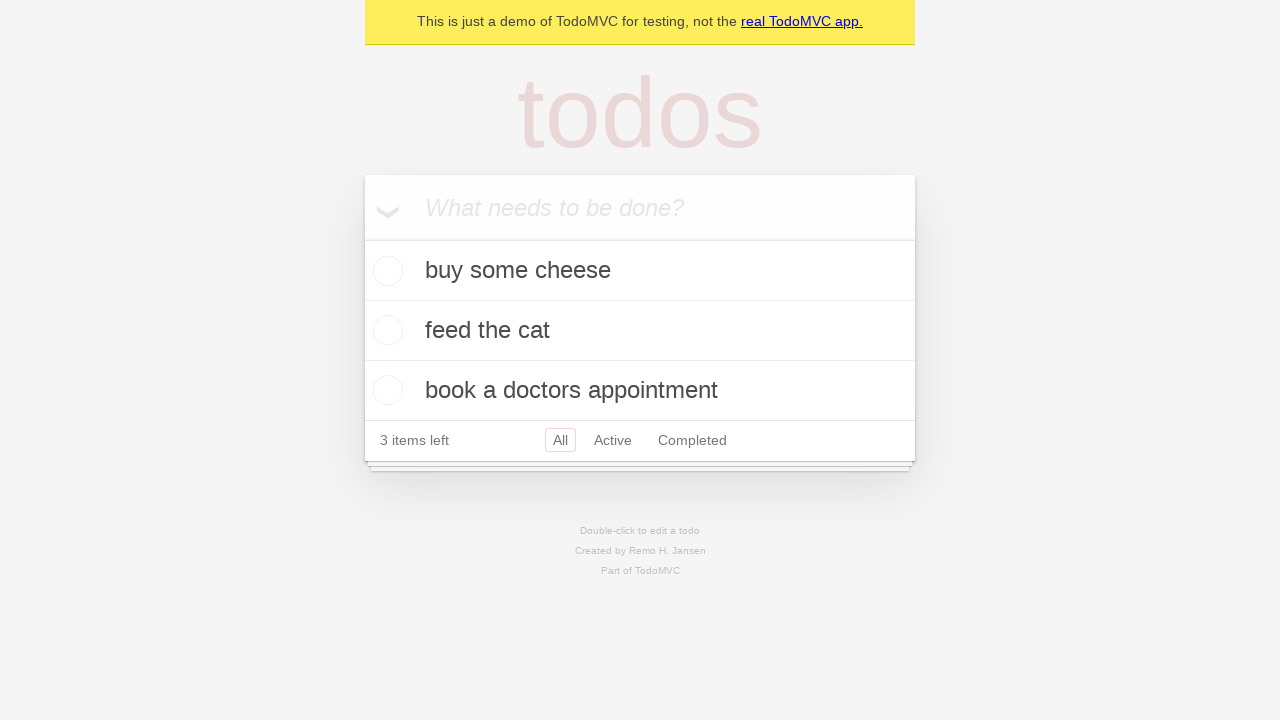

Double-clicked second todo item to enter edit mode at (640, 331) on [data-testid='todo-item'] >> nth=1
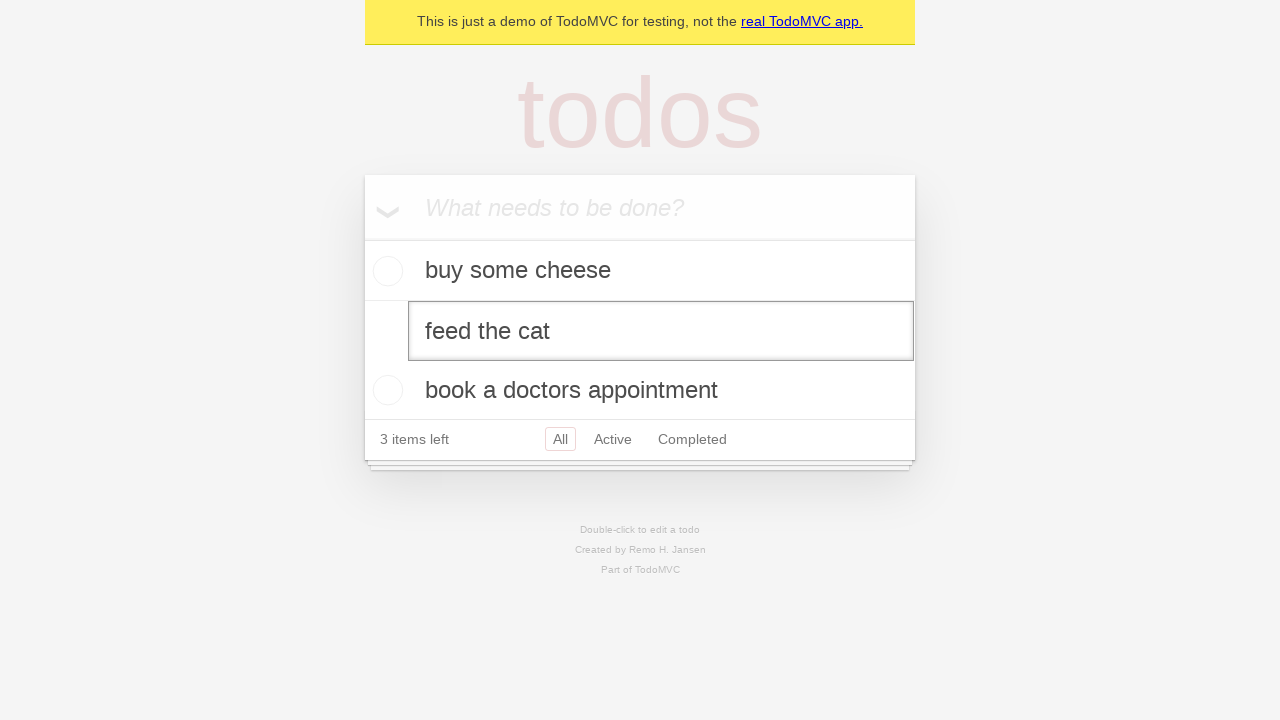

Changed second todo text to 'buy some sausages' on [data-testid='todo-item'] >> nth=1 >> internal:role=textbox[name="Edit"i]
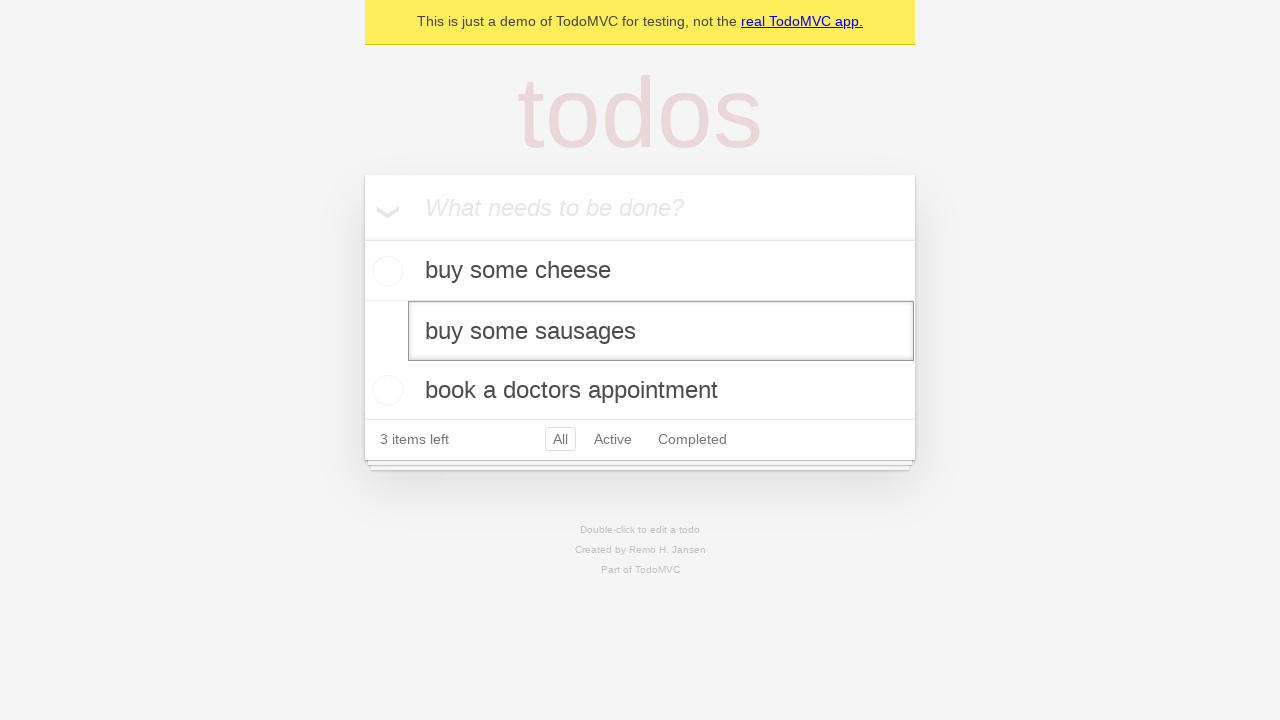

Dispatched blur event to save the edited todo
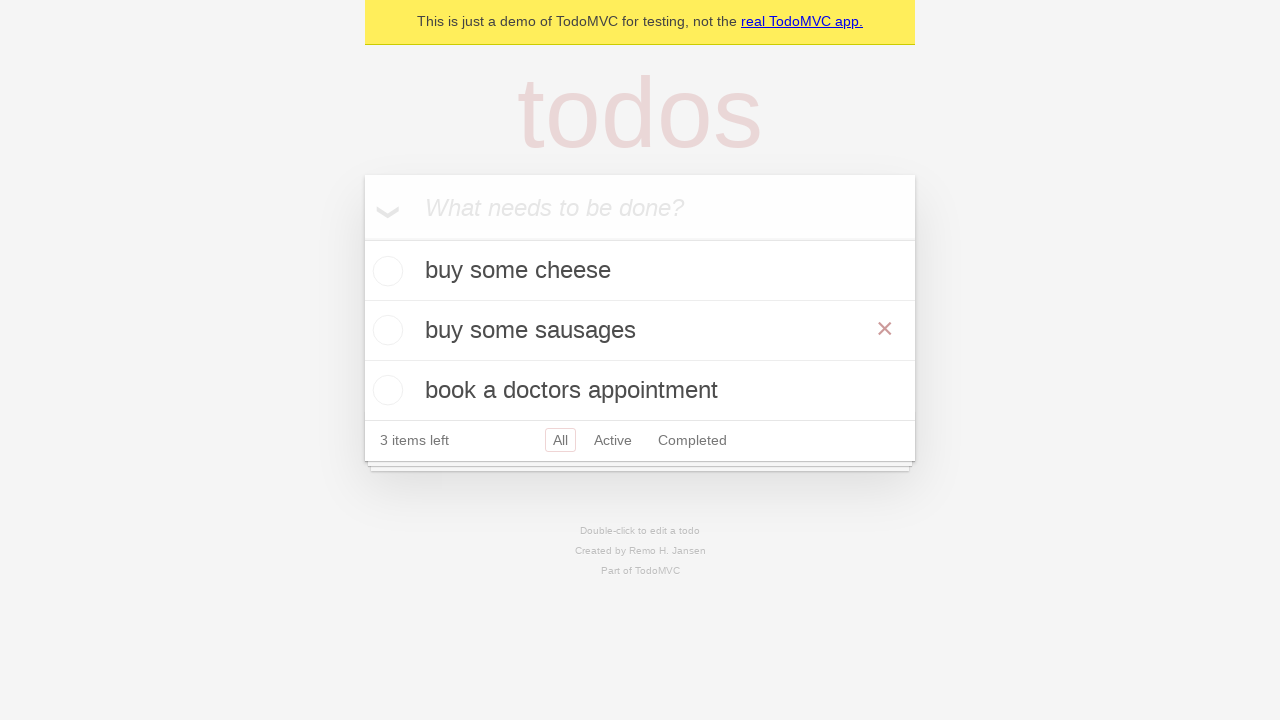

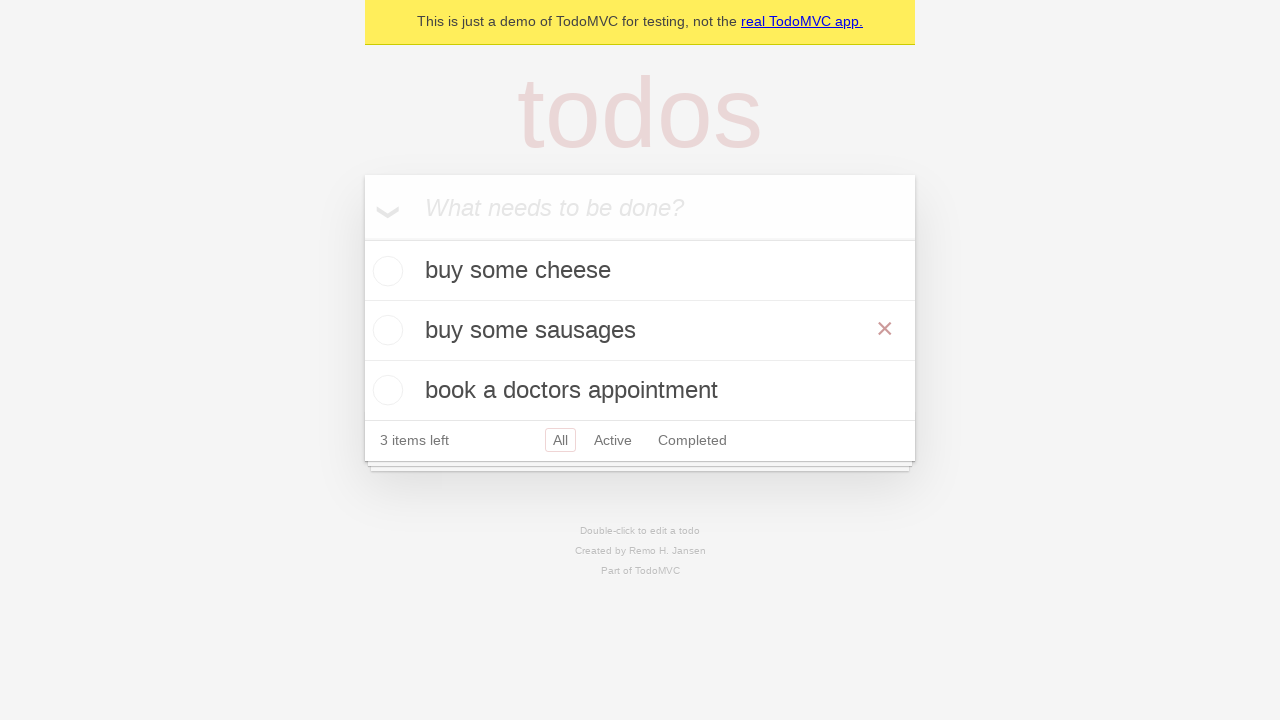